Navigates to the locators page and verifies that both headers are displayed and buttons are clickable

Starting URL: https://kristinek.github.io/site/examples/locators

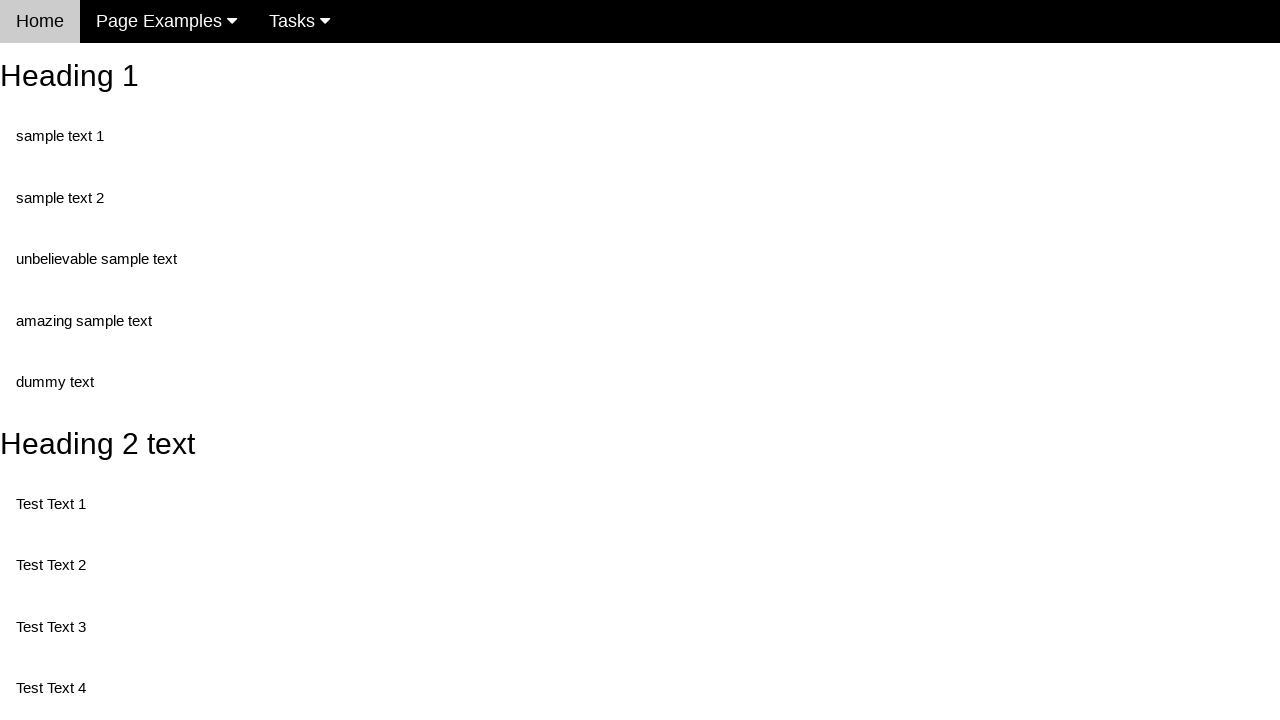

Navigated to locators page
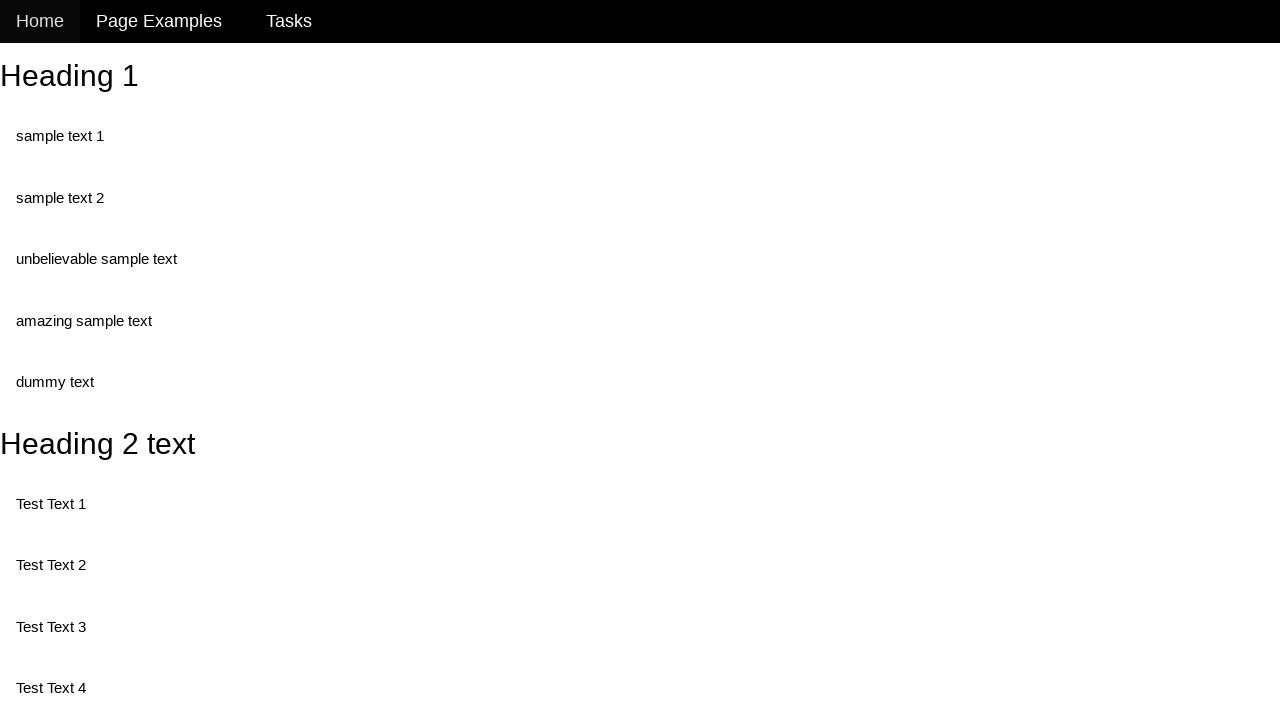

Waited for first heading to load
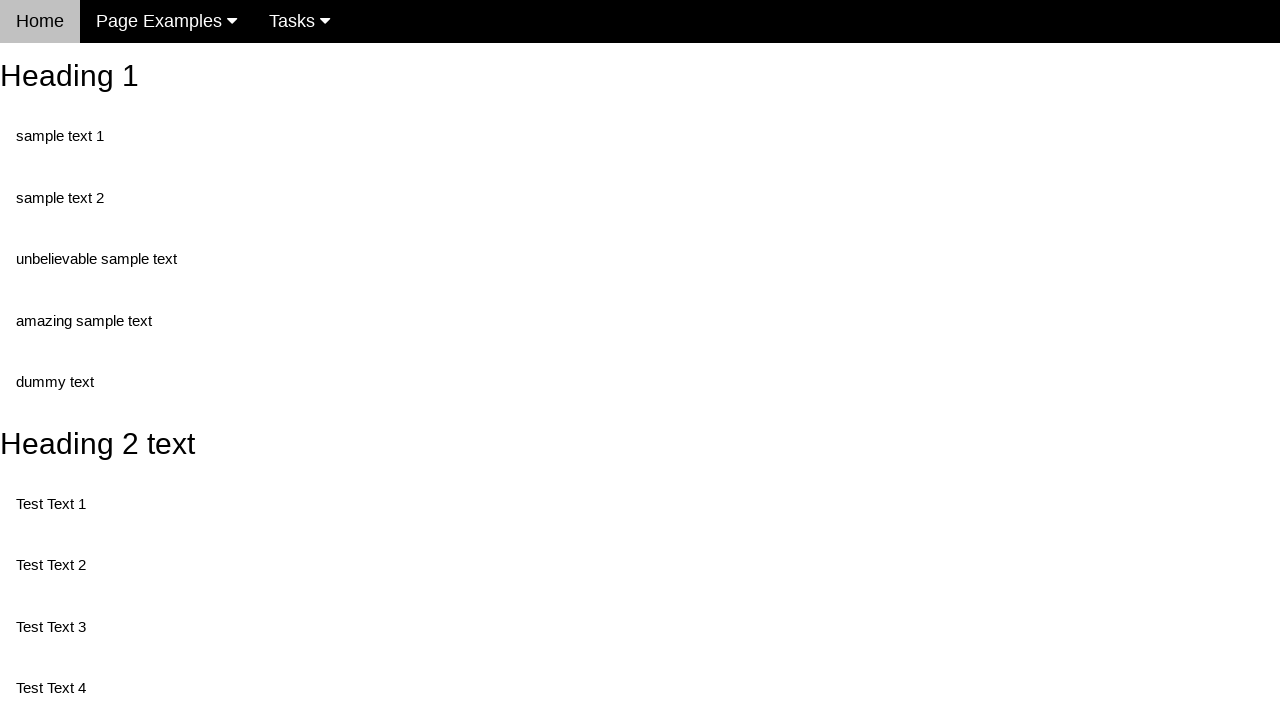

Verified first heading is visible
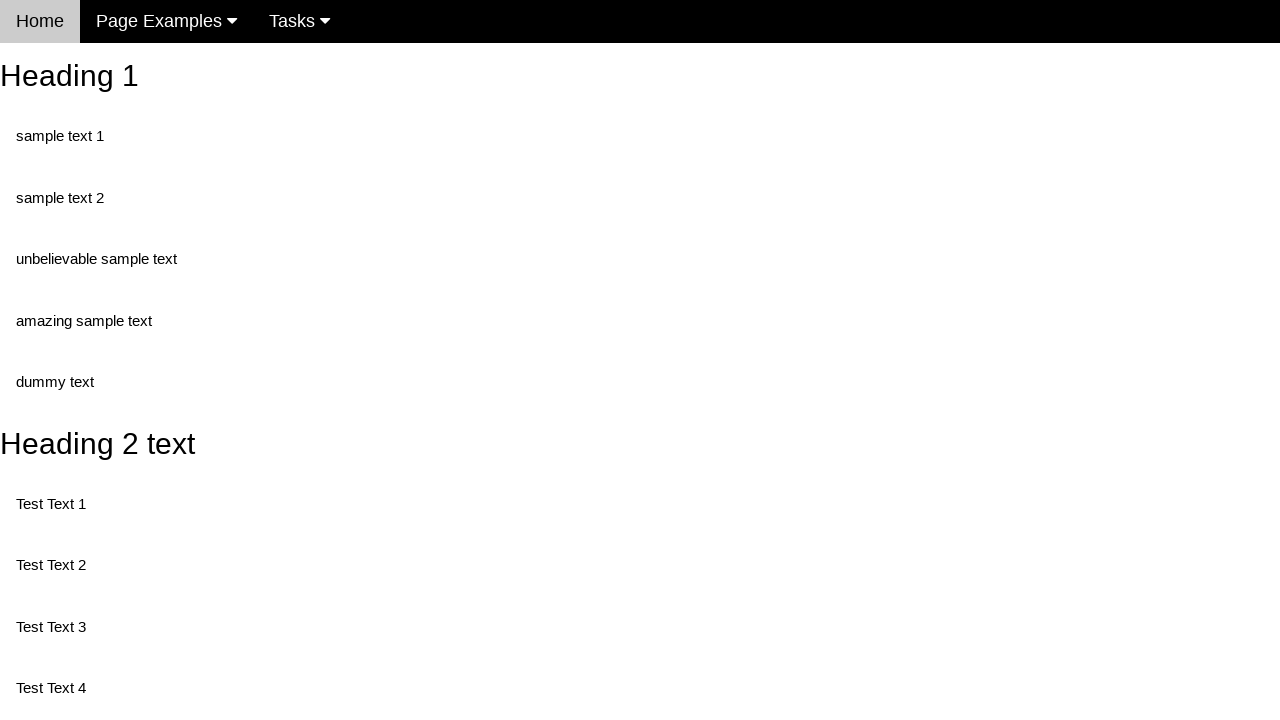

Verified second heading is visible
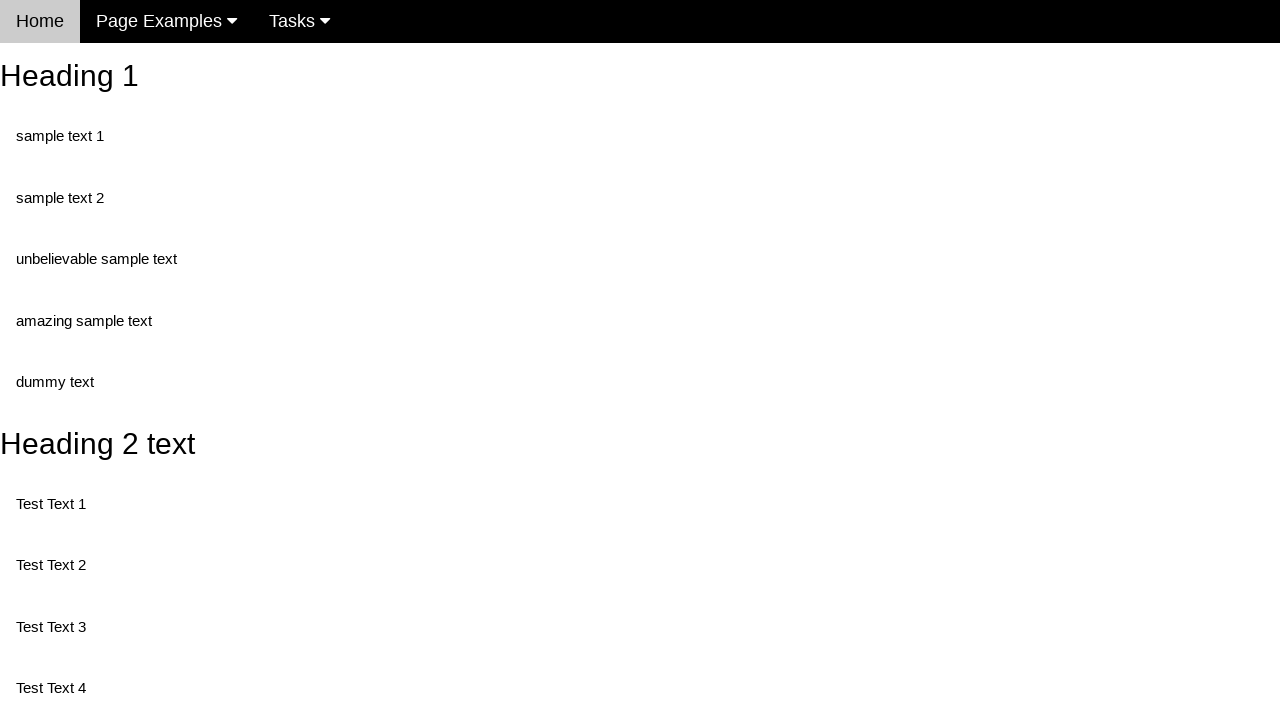

Verified first button is enabled and clickable
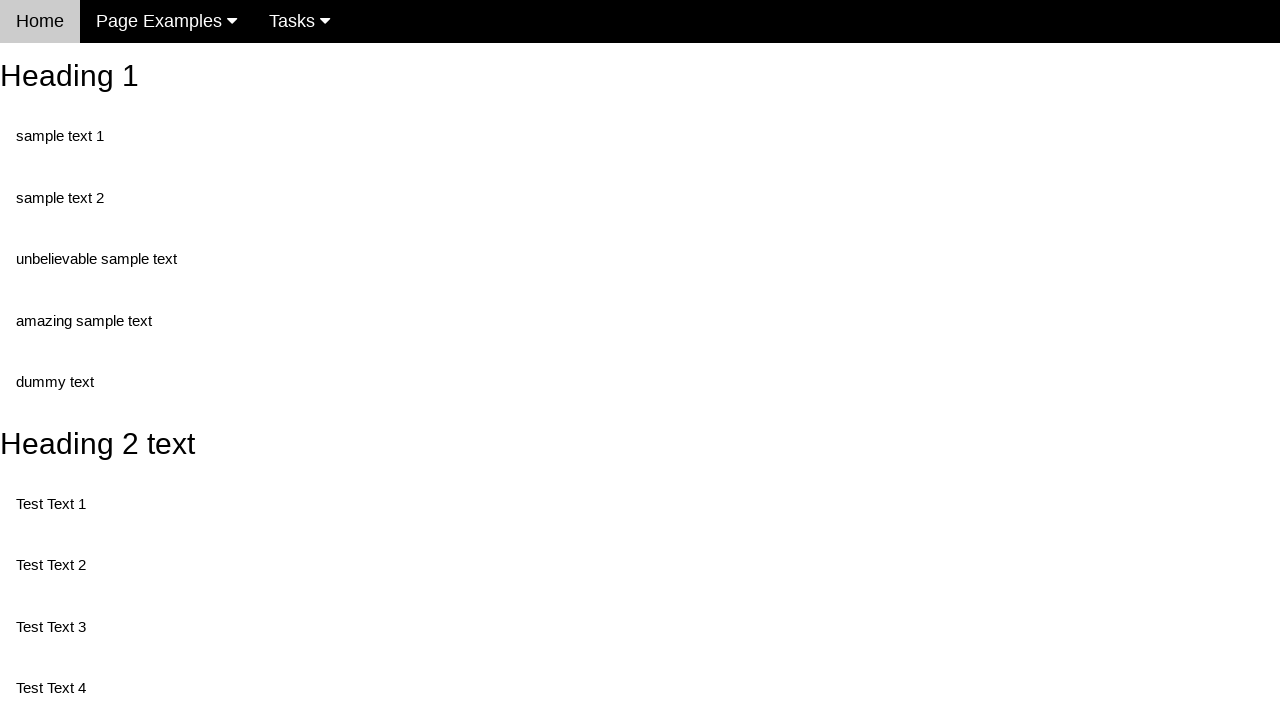

Verified second button is enabled and clickable
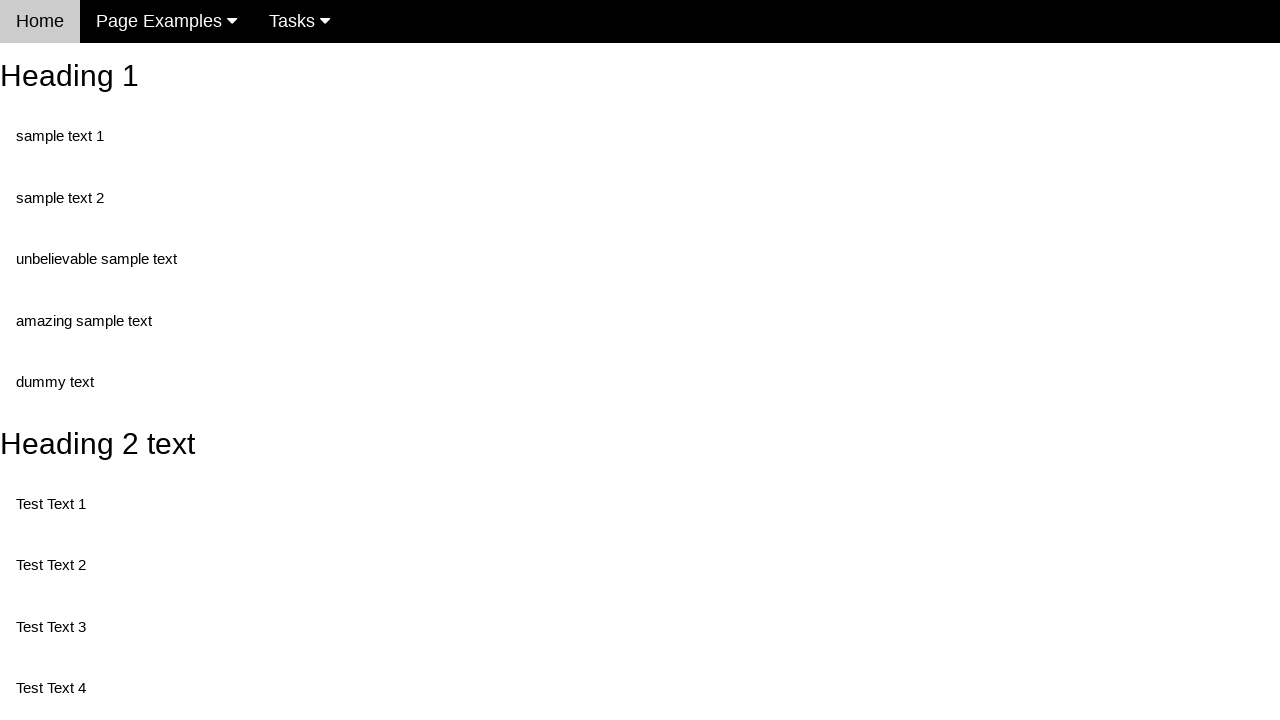

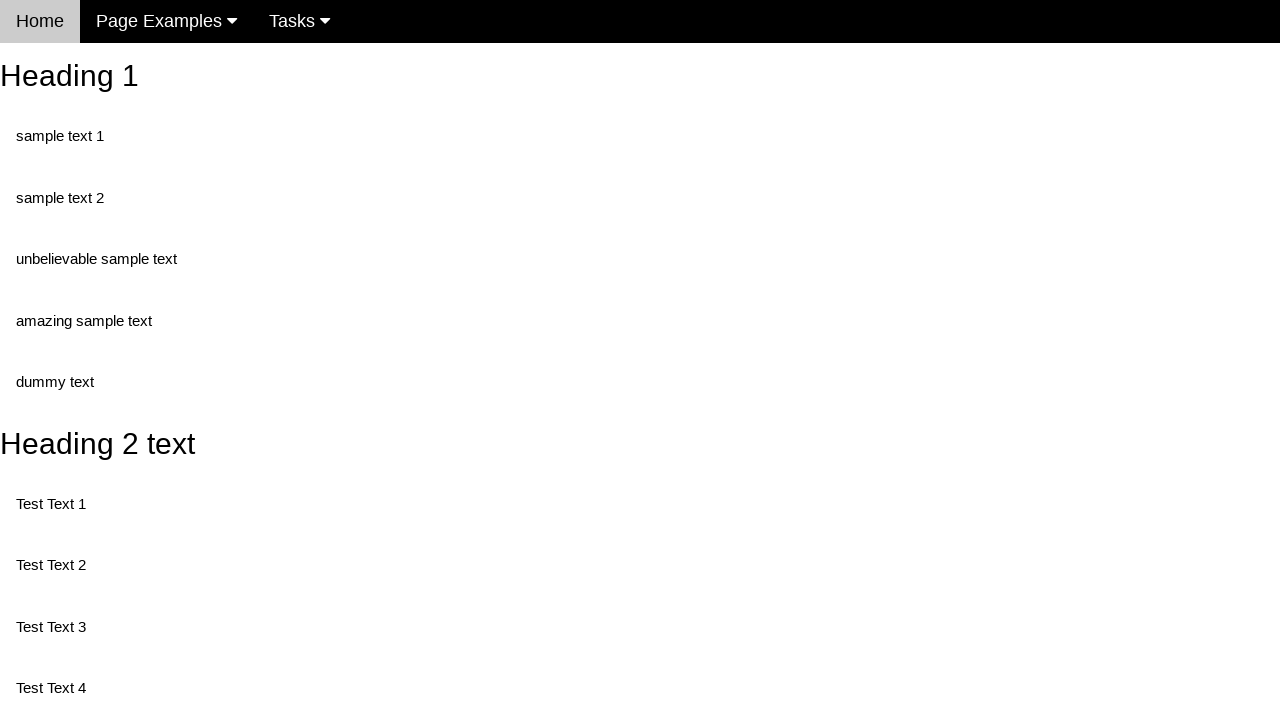